Tests window handling functionality by clicking a link to open a new window, switching to it to verify content, then switching back to the parent window

Starting URL: https://the-internet.herokuapp.com/windows

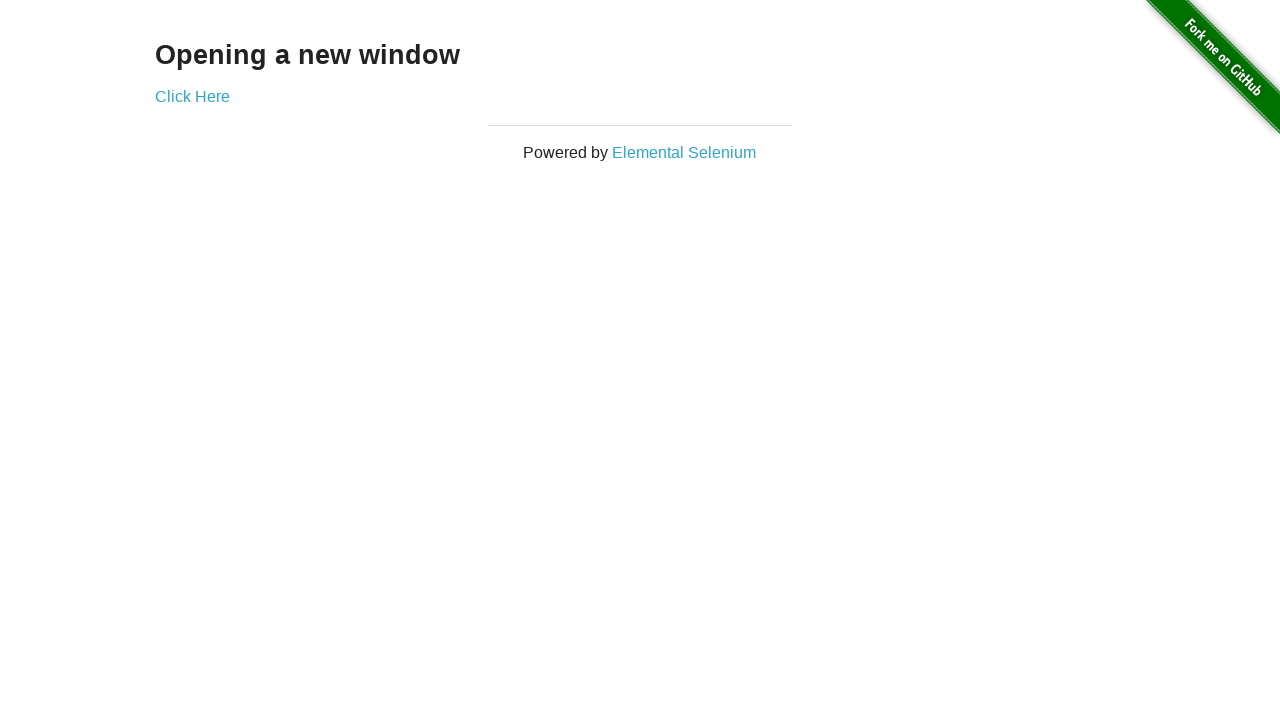

Clicked 'Click Here' link to open new window at (192, 96) on a:has-text('Click Here')
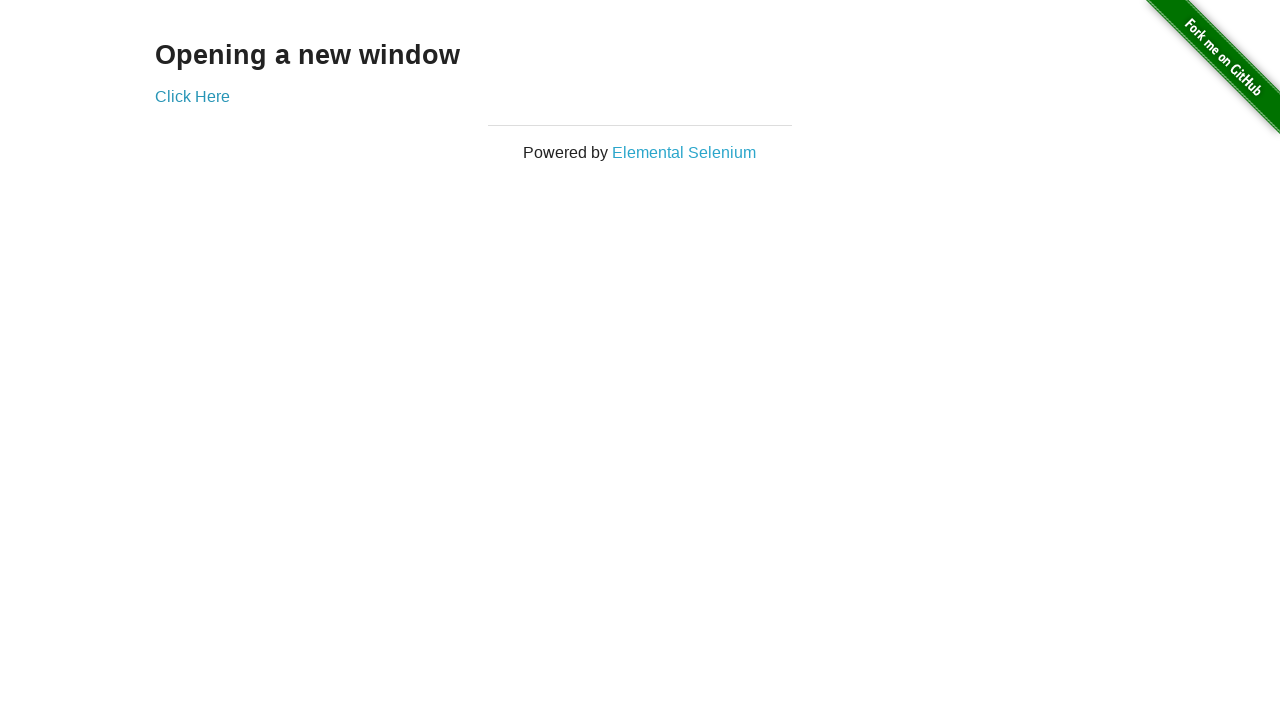

New window opened and captured
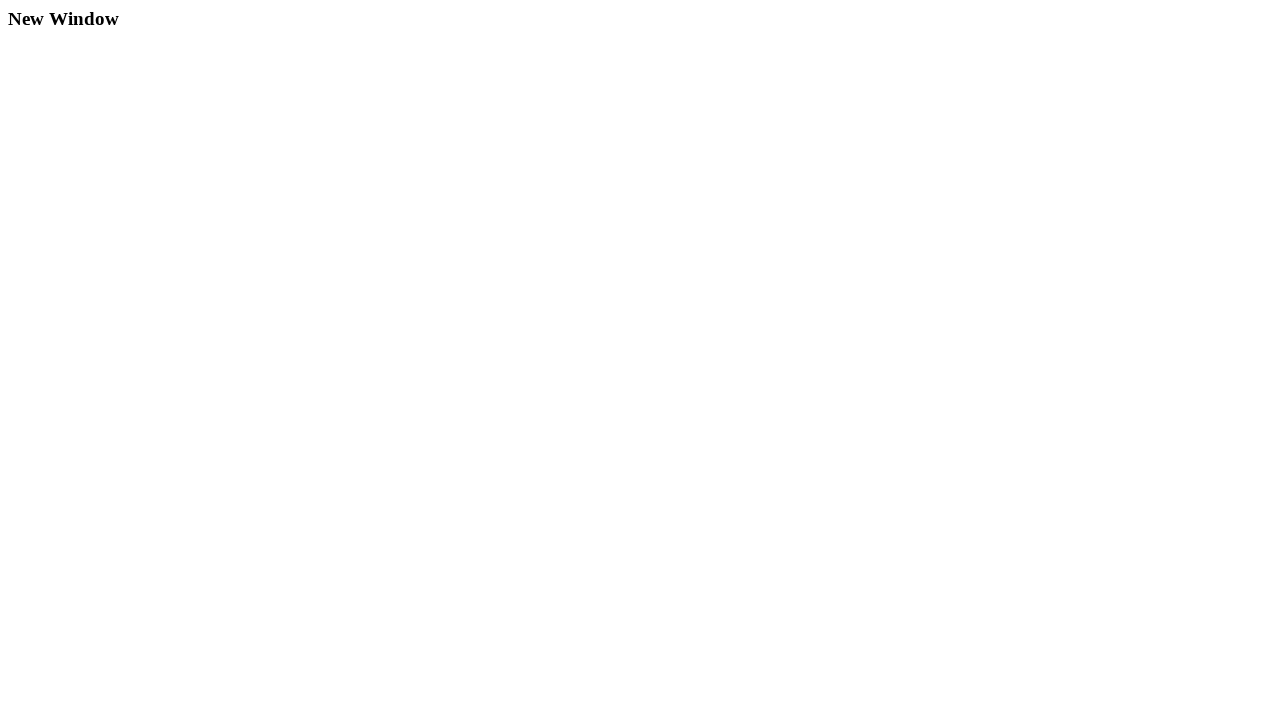

New window page load completed
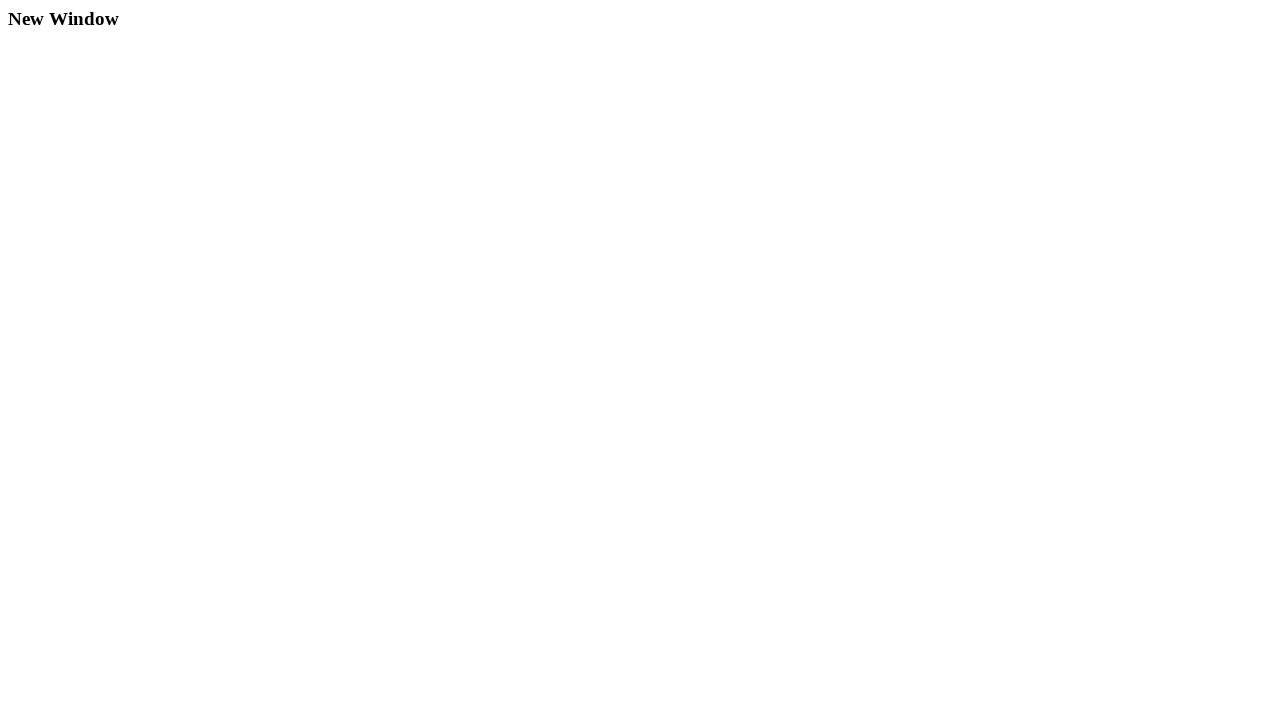

Verified 'New Window' heading is present in new window
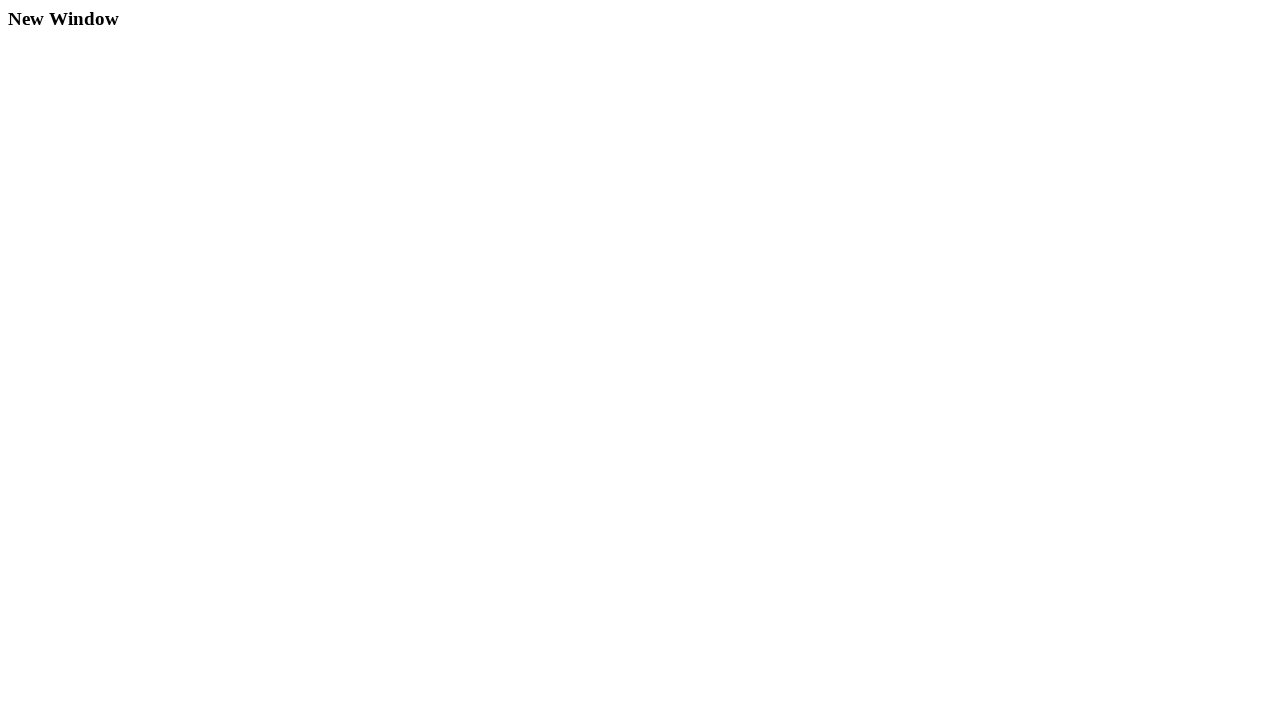

Verified 'Click Here' link is present in original window
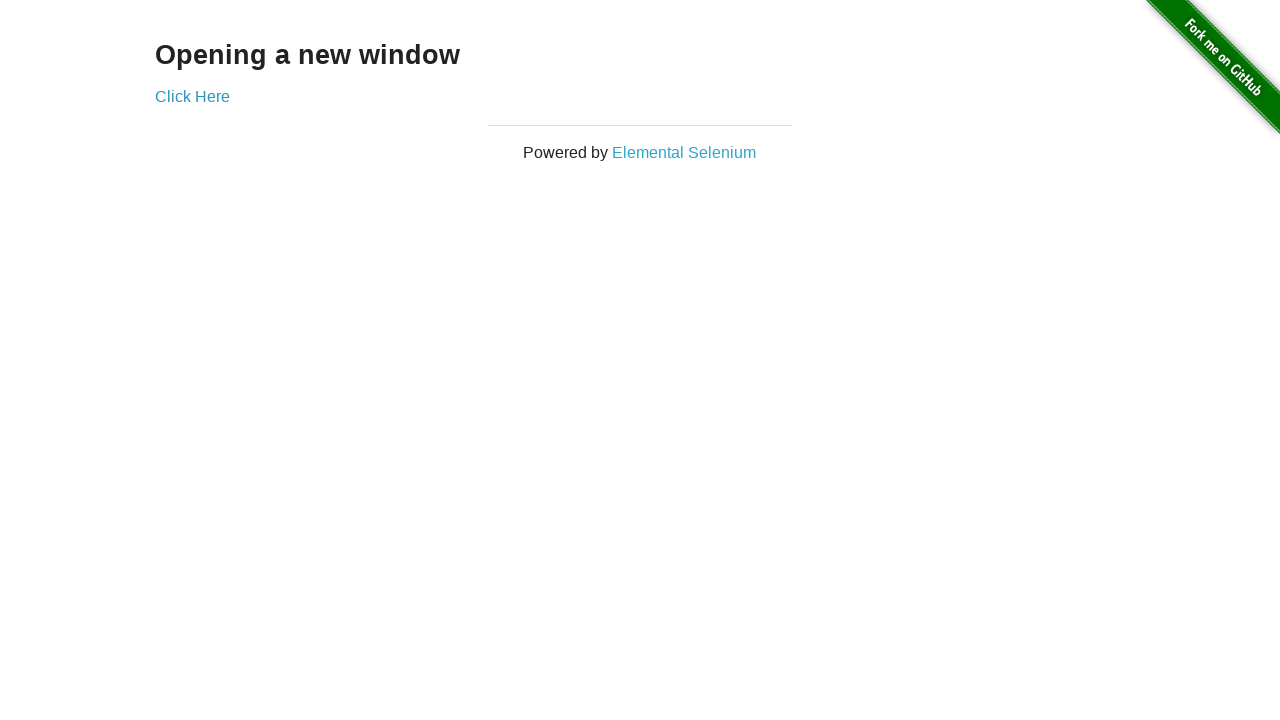

Closed the new window
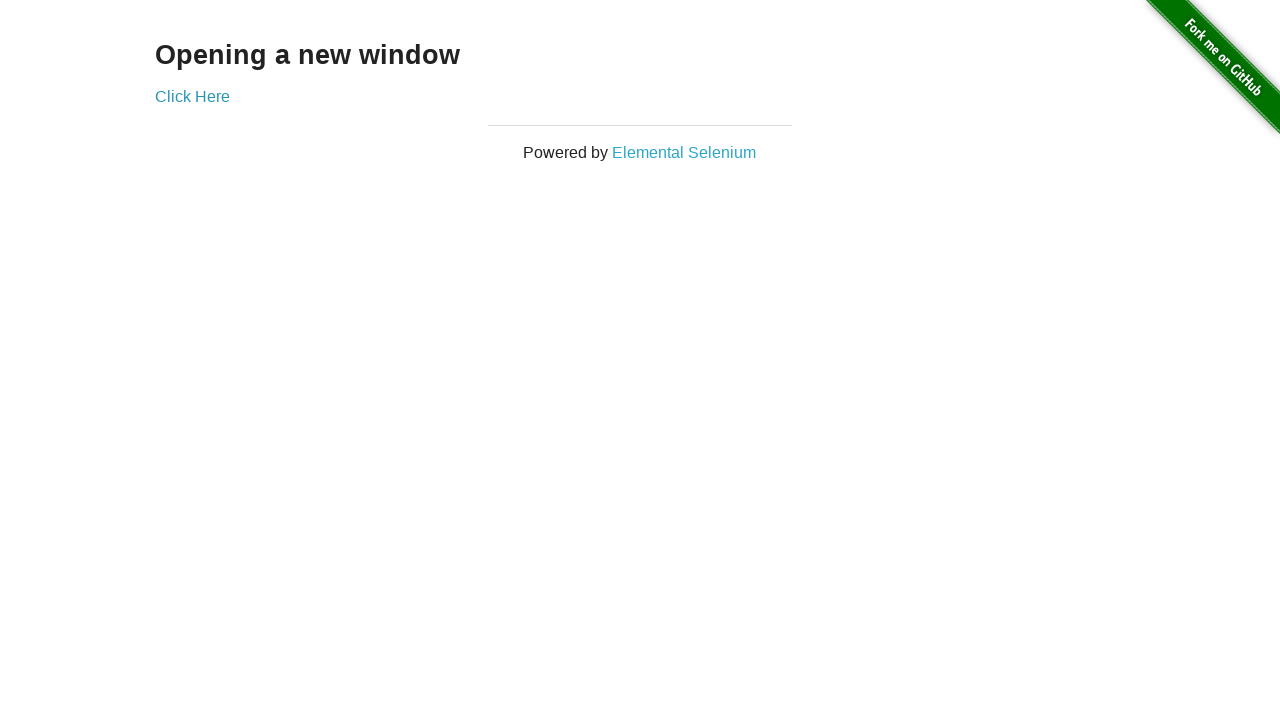

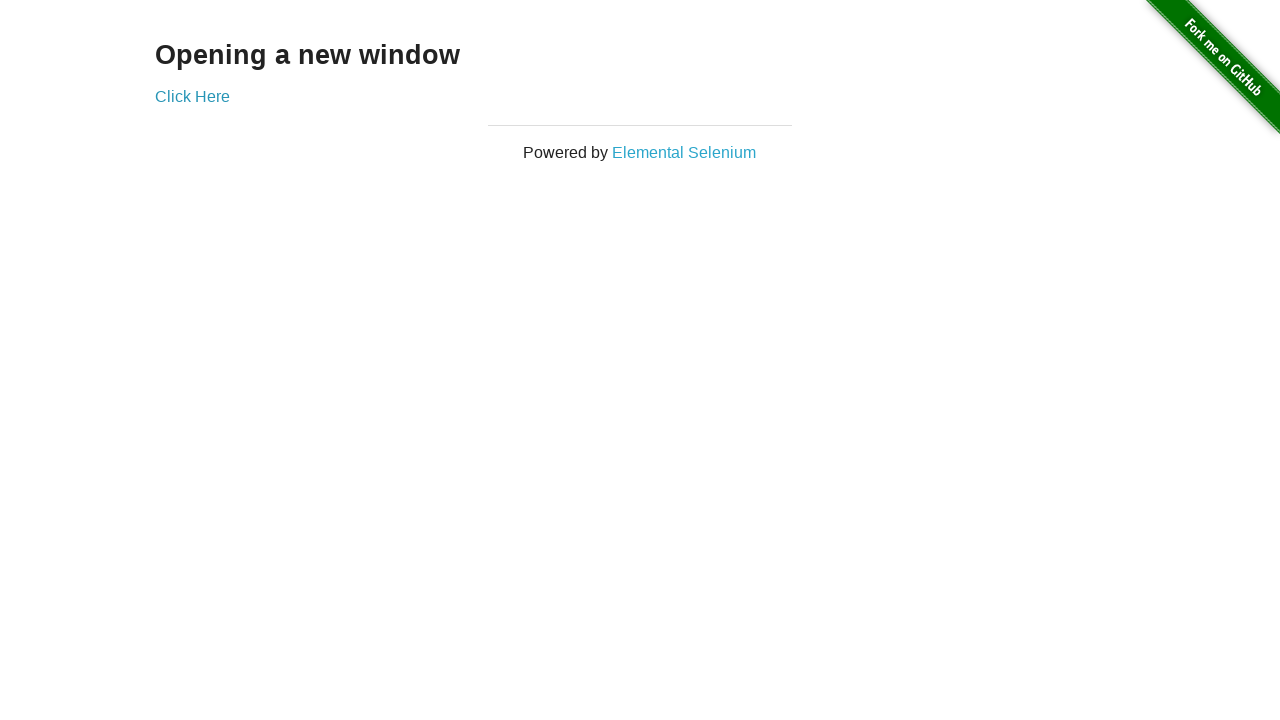